Navigates to an e-commerce grocery site, searches for a product containing "Cucumber" in its name, and adds it to the cart

Starting URL: https://rahulshettyacademy.com/seleniumPractise/#/

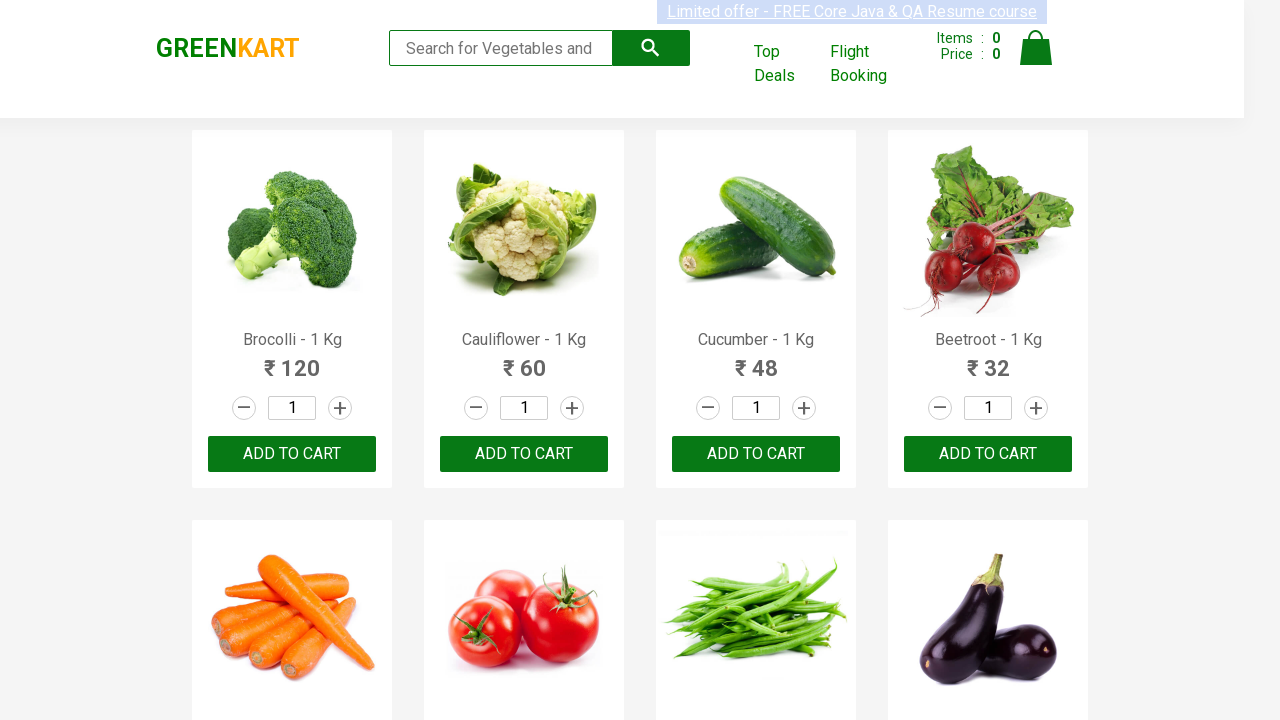

Waited for product names to load on the page
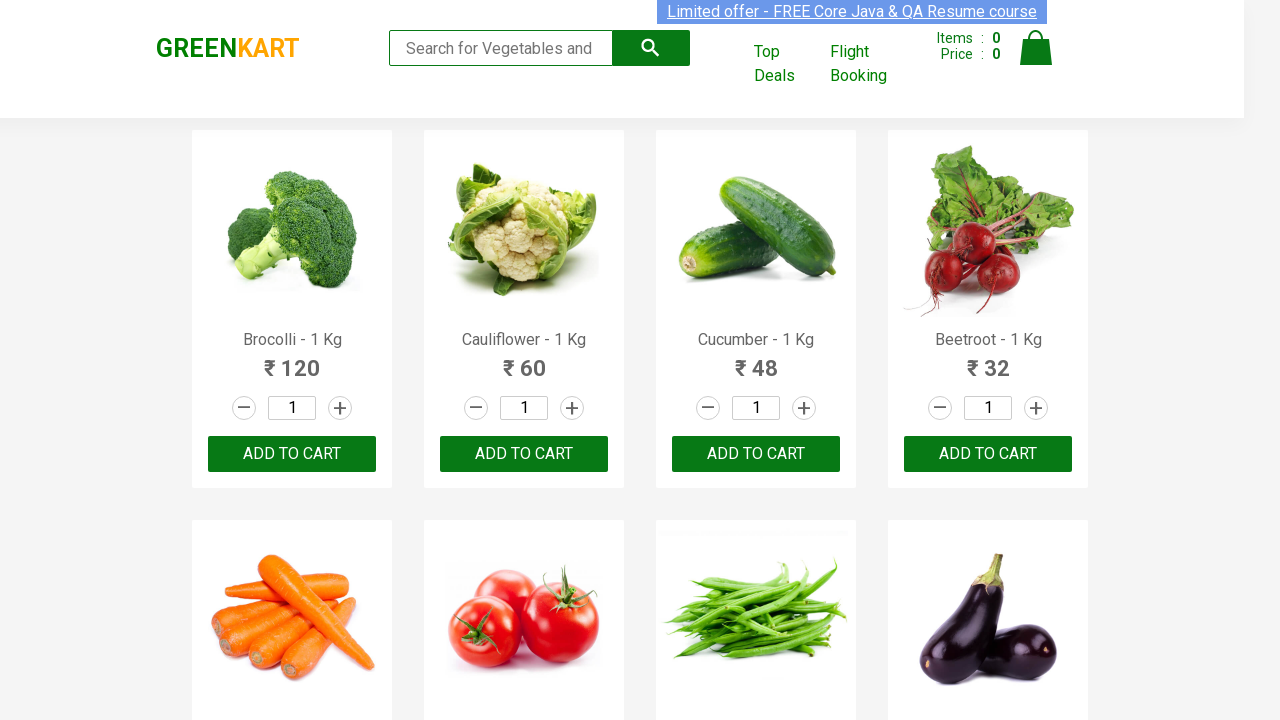

Retrieved all product name elements from the page
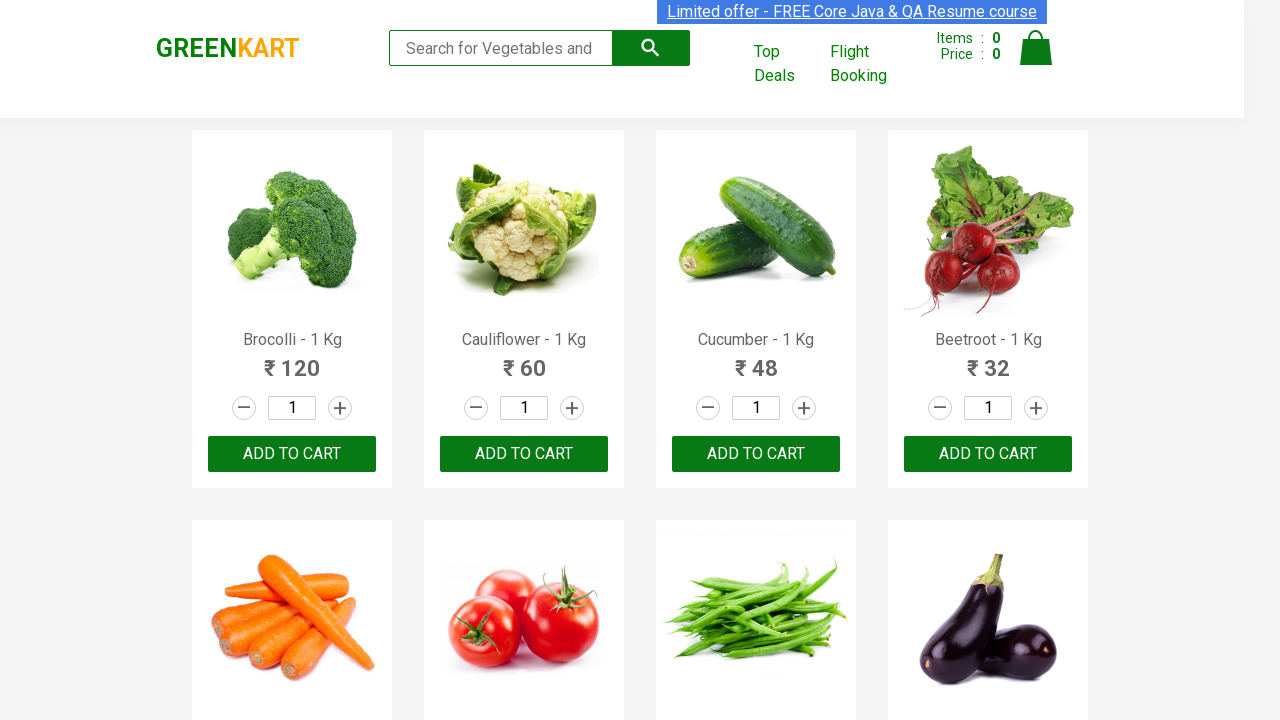

Checked product 1: 'Brocolli - 1 Kg'
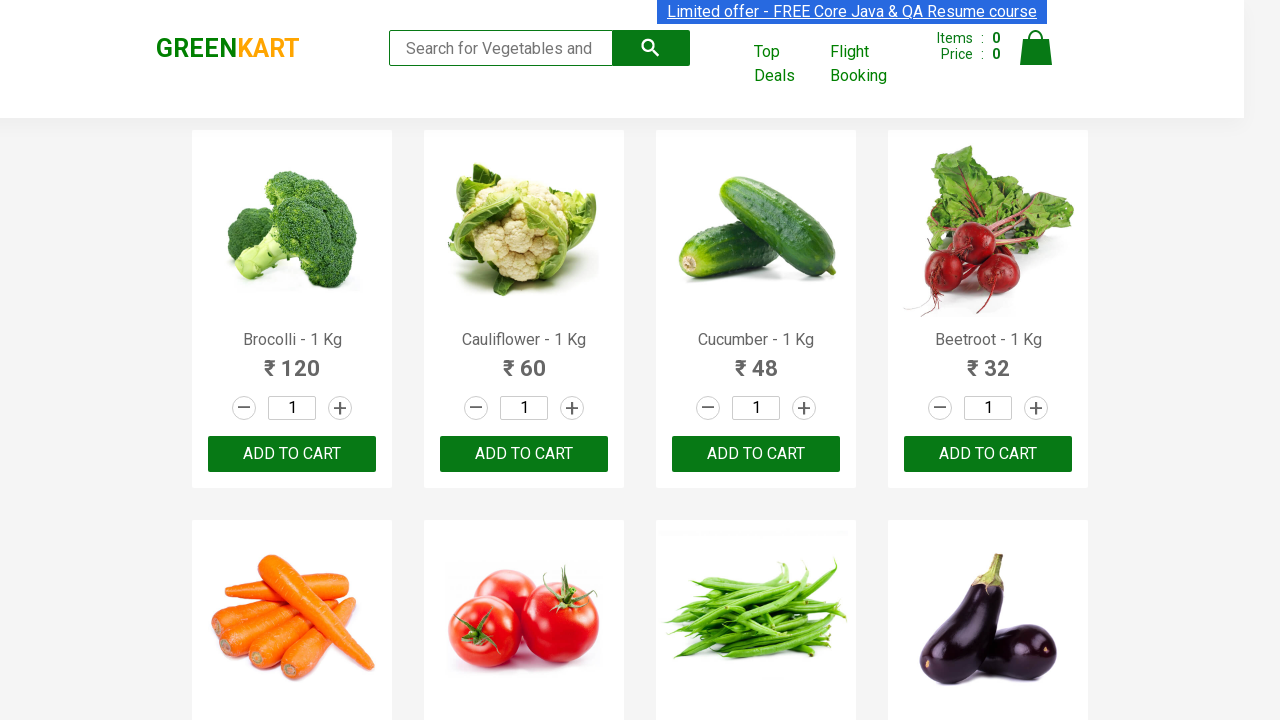

Checked product 2: 'Cauliflower - 1 Kg'
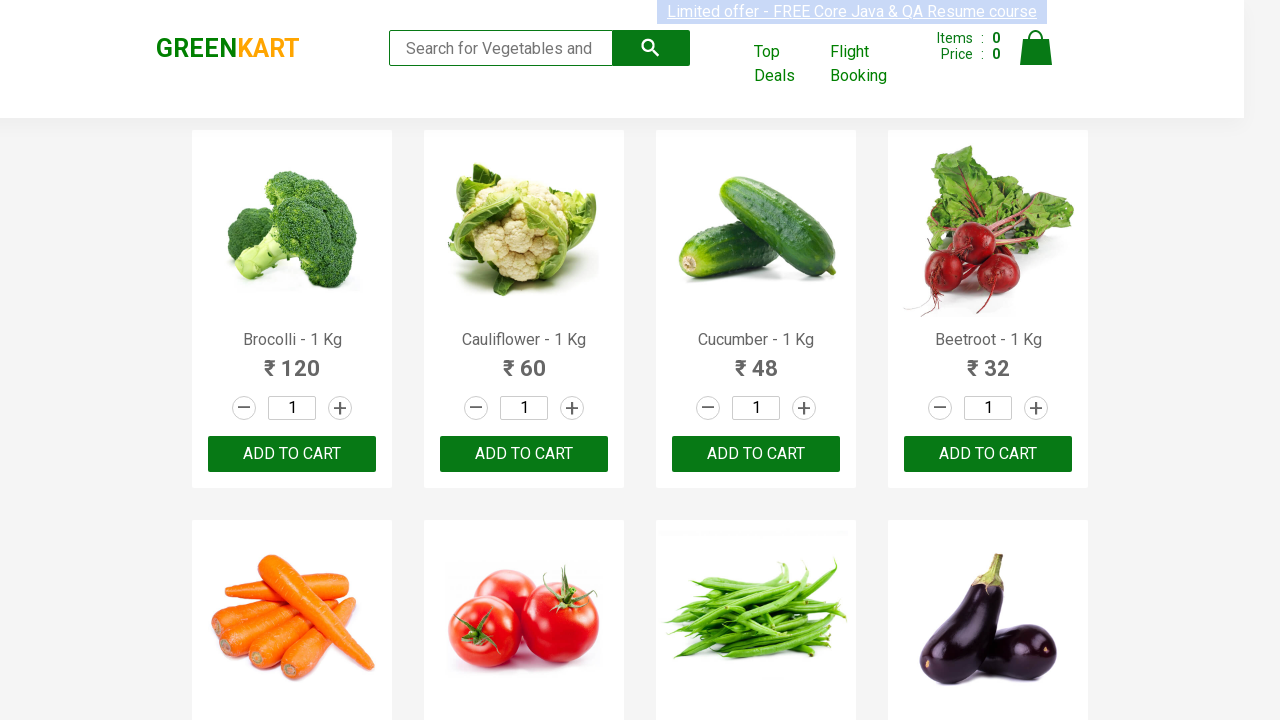

Checked product 3: 'Cucumber - 1 Kg'
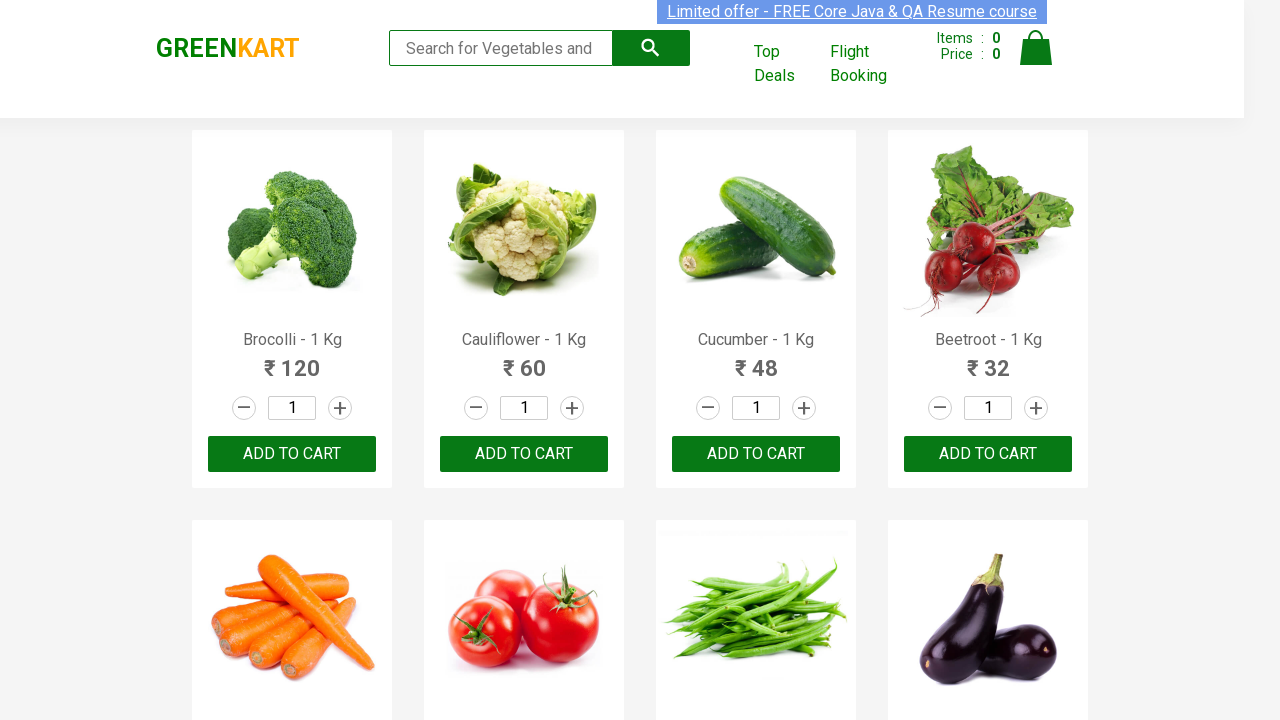

Found Cucumber product and clicked ADD TO CART button at (756, 454) on xpath=//button[text()='ADD TO CART'] >> nth=2
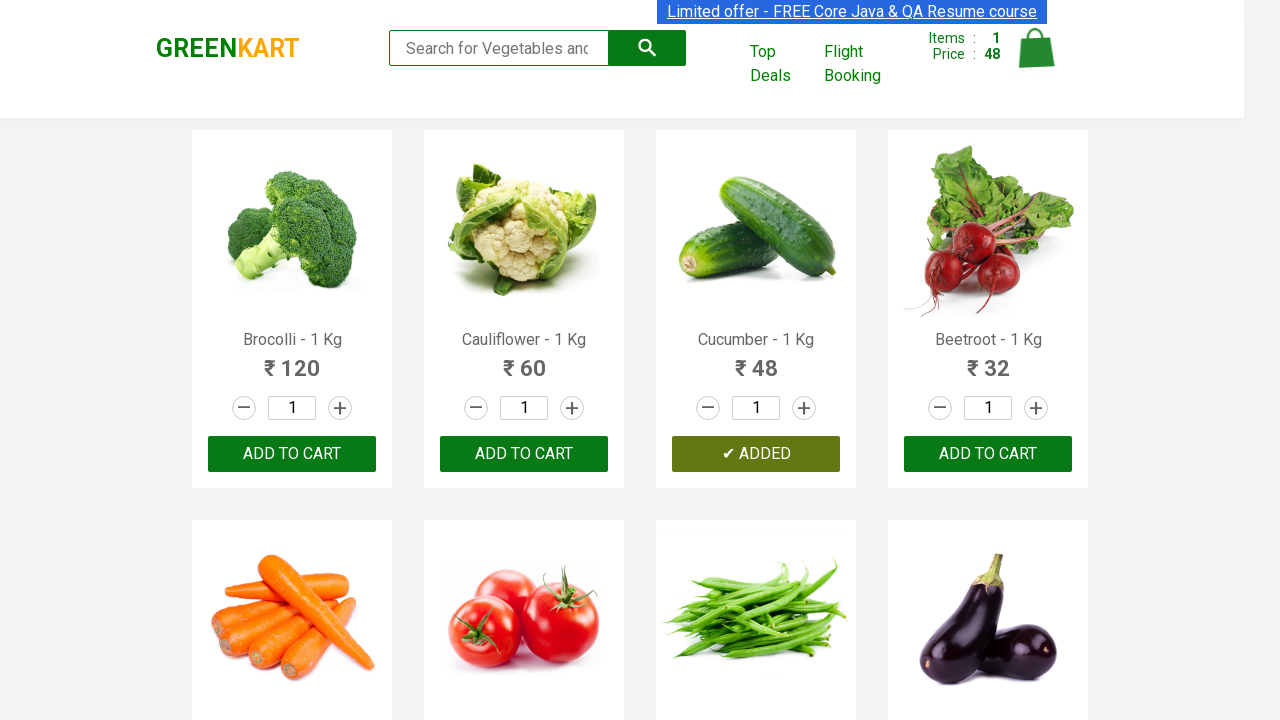

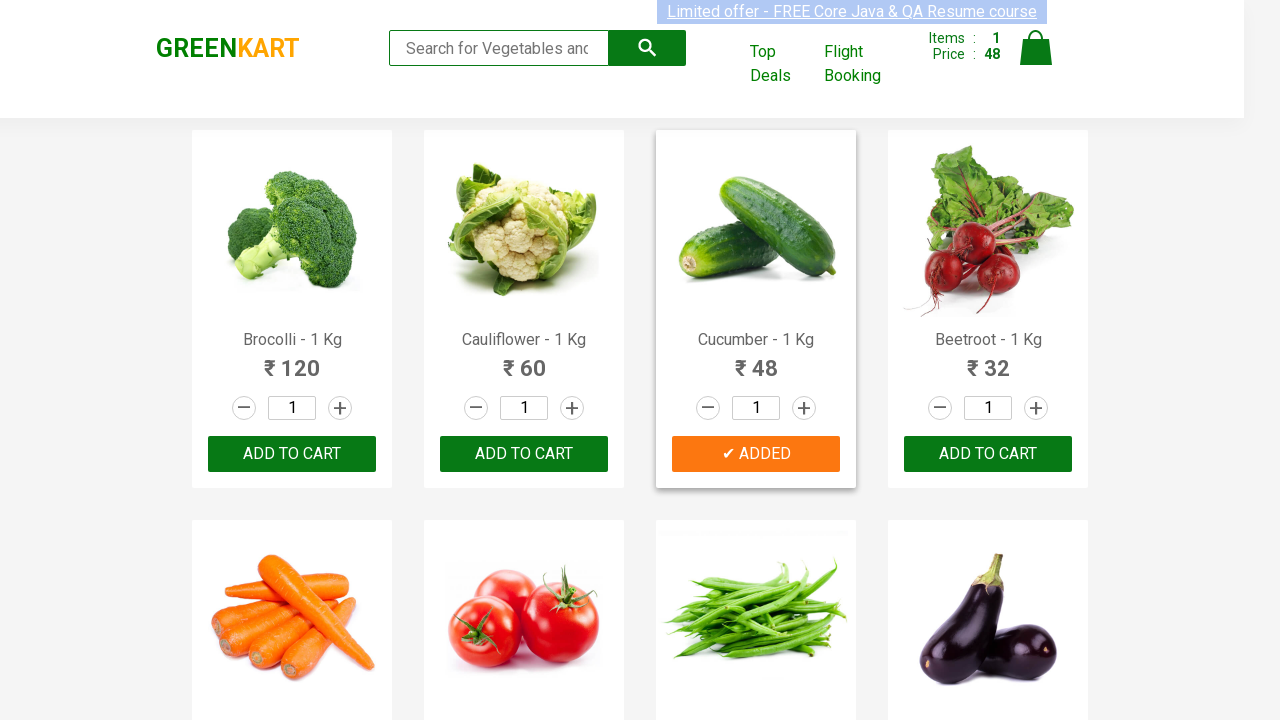